Tests clicking on all "Try it Yourself" buttons on the W3Schools JavaScript popup tutorial page, which opens multiple windows/tabs for each code example

Starting URL: https://www.w3schools.com/js/js_popup.asp

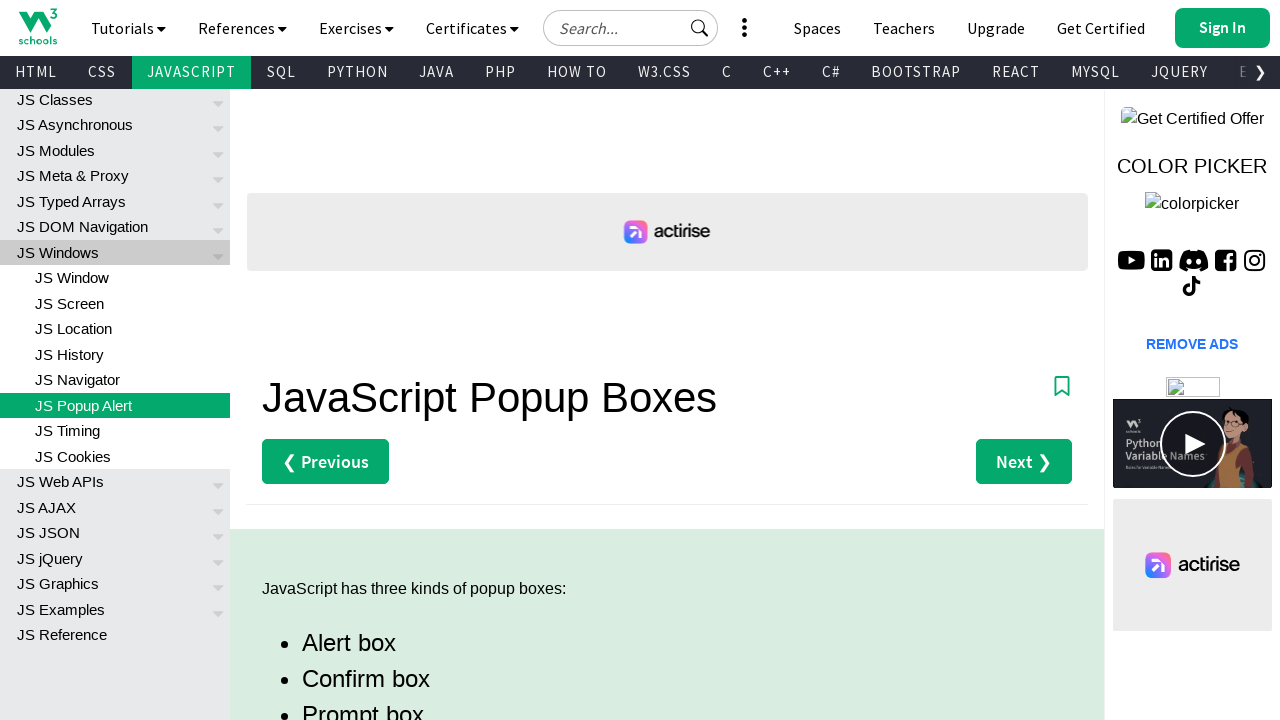

Waited for 'Try it Yourself' buttons to load on W3Schools JavaScript popup tutorial page
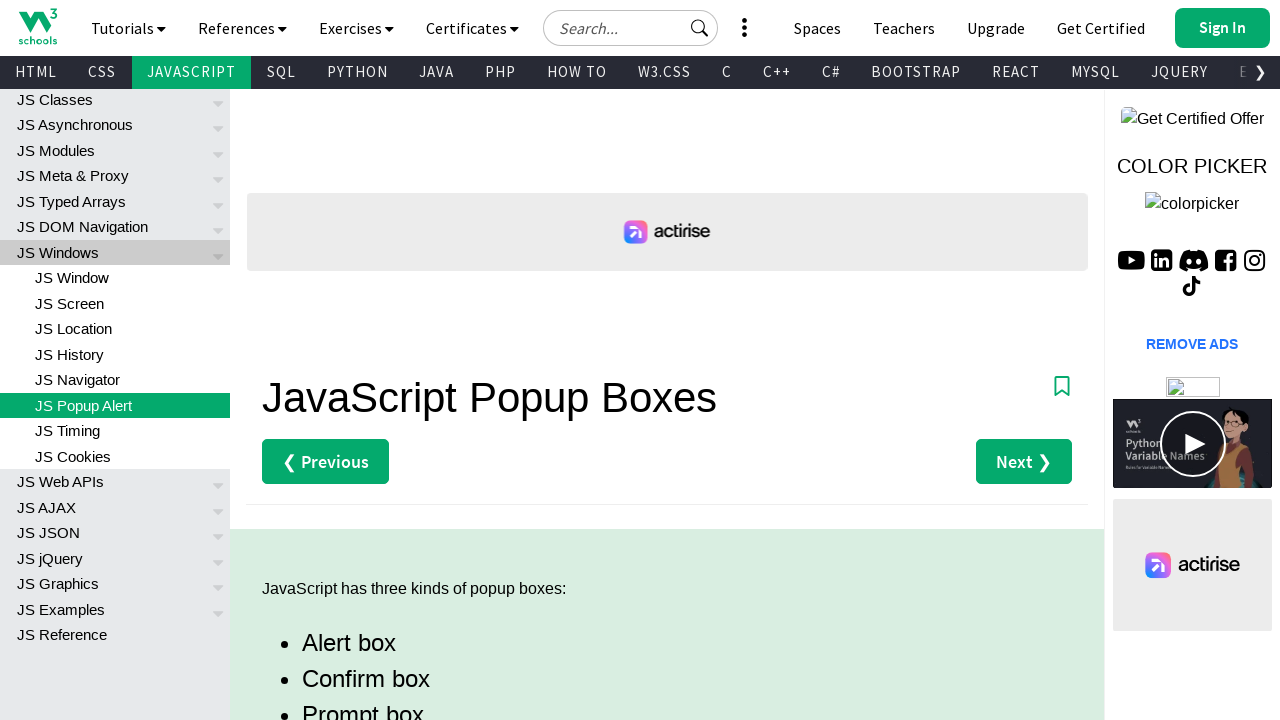

Located all 'Try it Yourself' buttons on the page
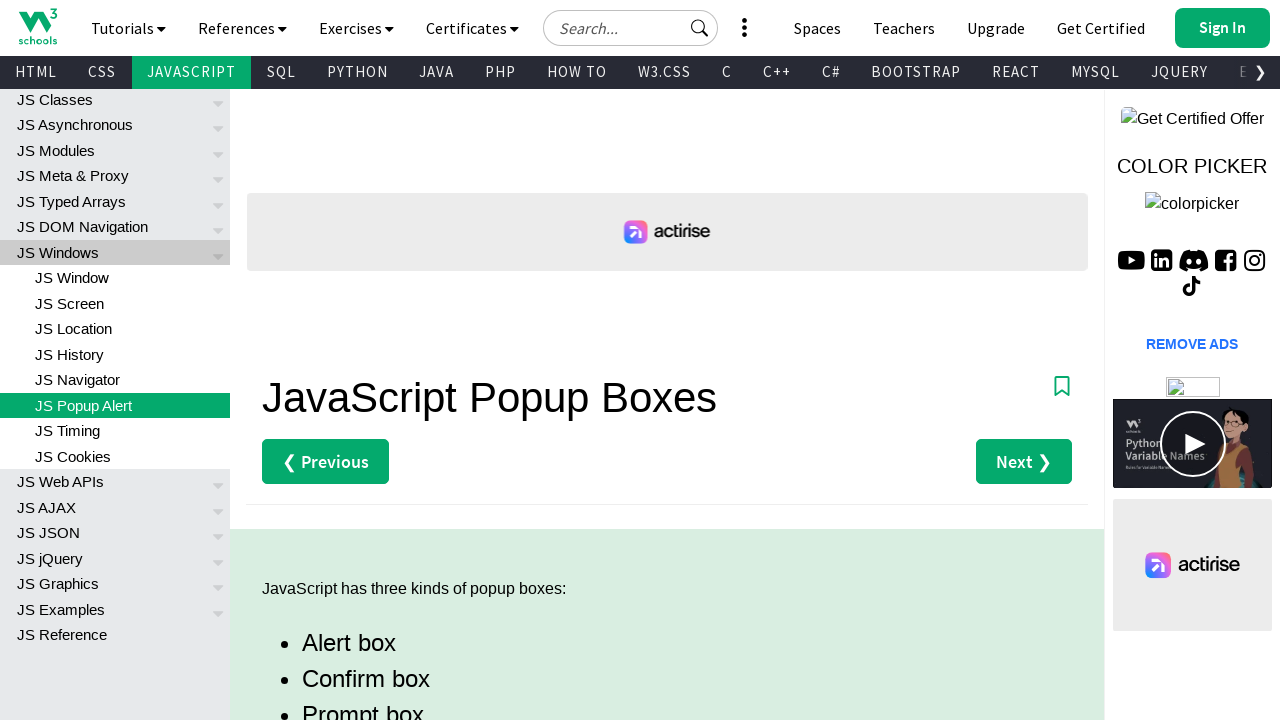

Found 4 'Try it Yourself' buttons to click
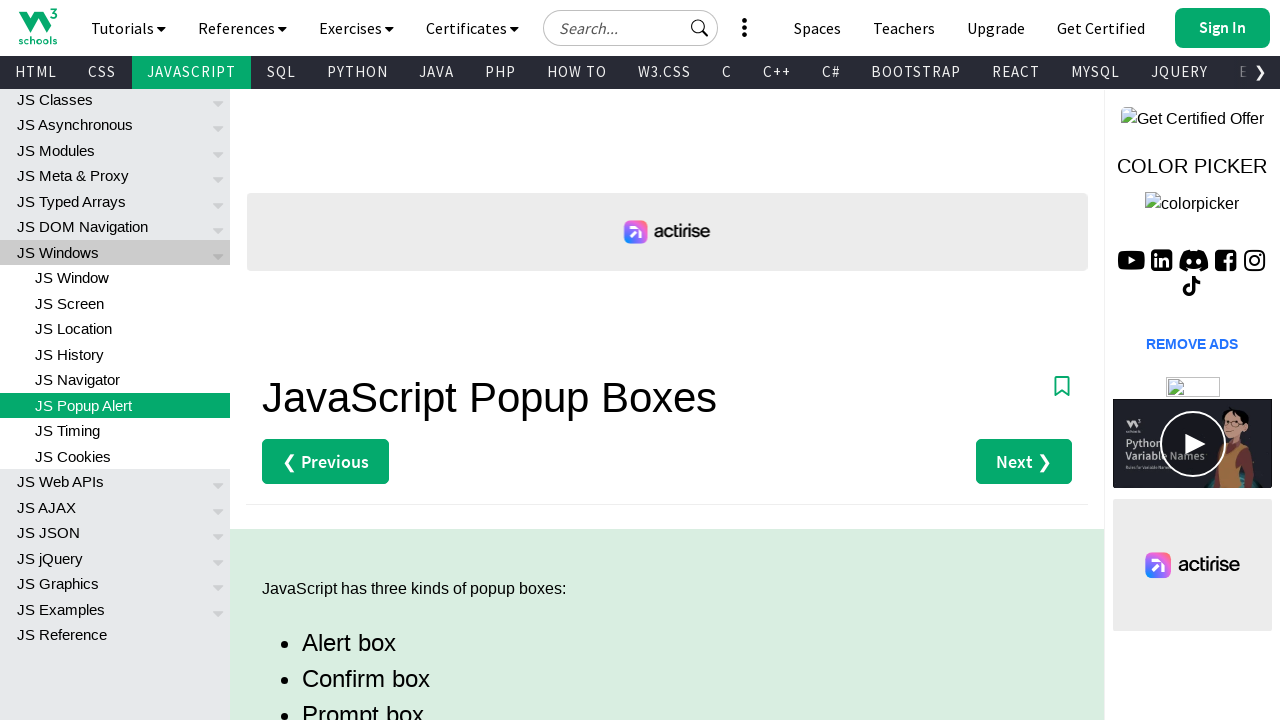

Clicked 'Try it Yourself' button 1 of 4 to open code example window at (334, 360) on xpath=//a[text()='Try it Yourself »'] >> nth=0
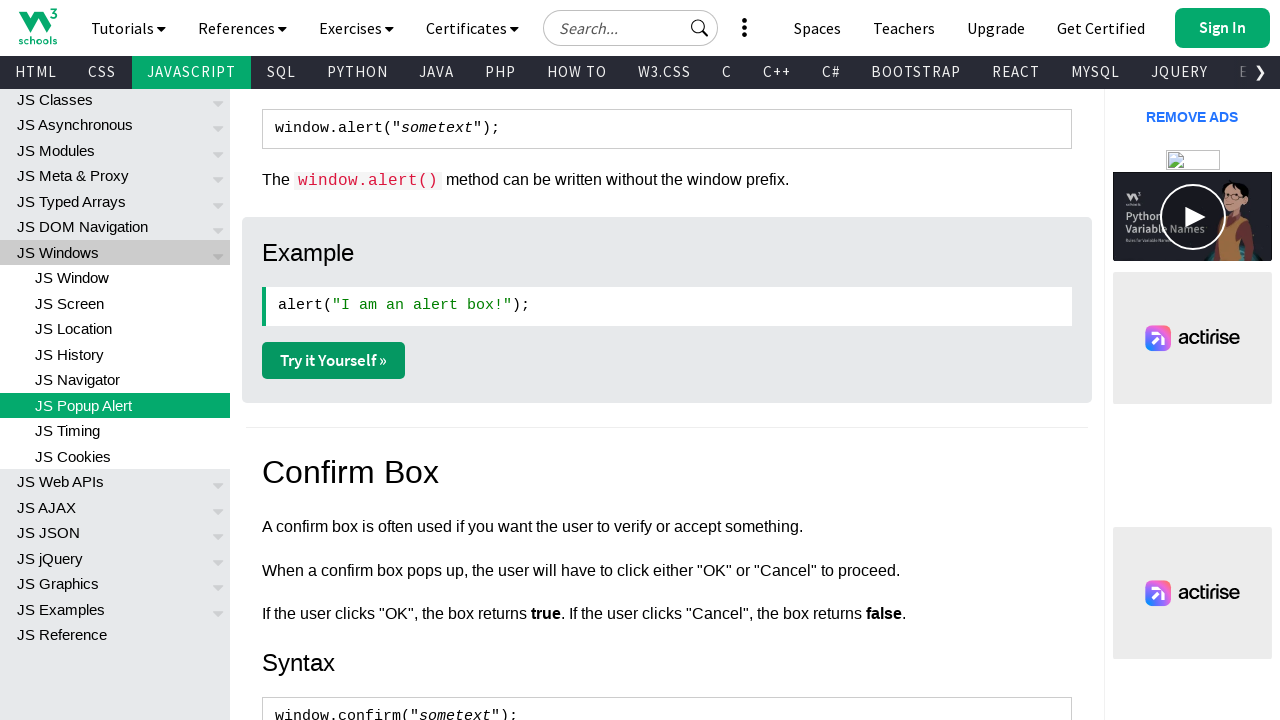

Clicked 'Try it Yourself' button 2 of 4 to open code example window at (334, 361) on xpath=//a[text()='Try it Yourself »'] >> nth=1
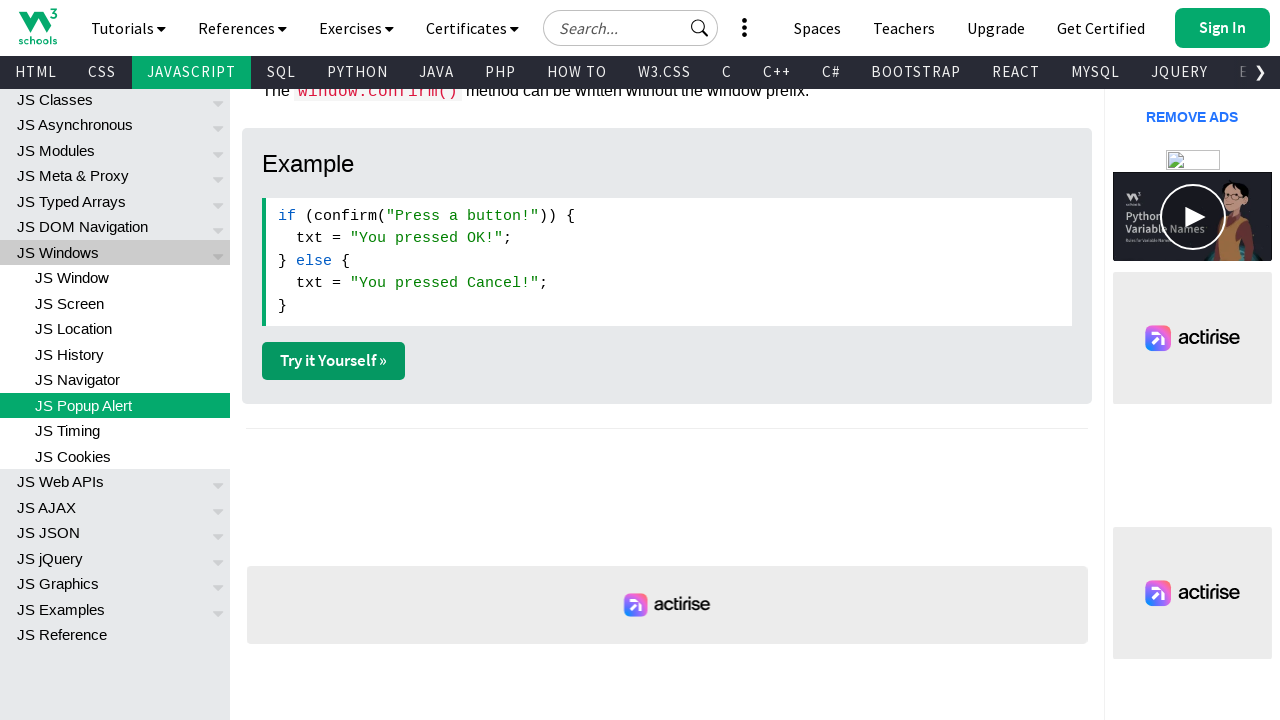

Clicked 'Try it Yourself' button 3 of 4 to open code example window at (334, 361) on xpath=//a[text()='Try it Yourself »'] >> nth=2
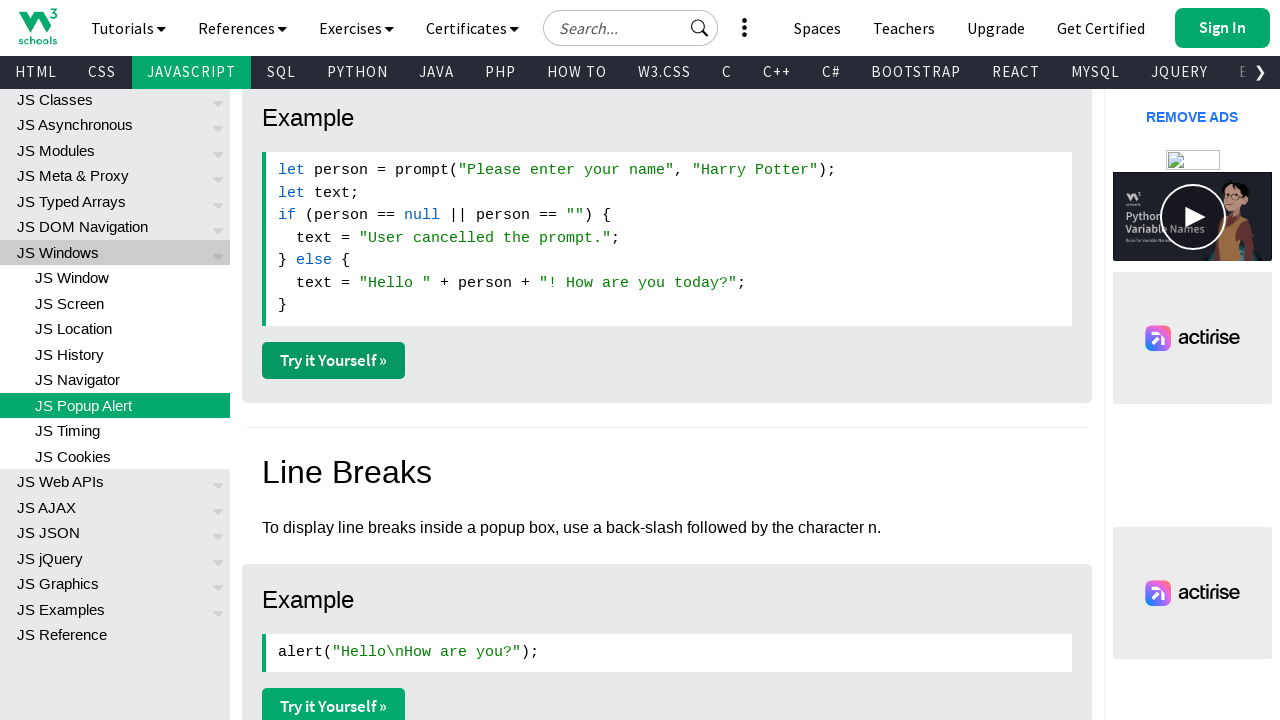

Clicked 'Try it Yourself' button 4 of 4 to open code example window at (334, 702) on xpath=//a[text()='Try it Yourself »'] >> nth=3
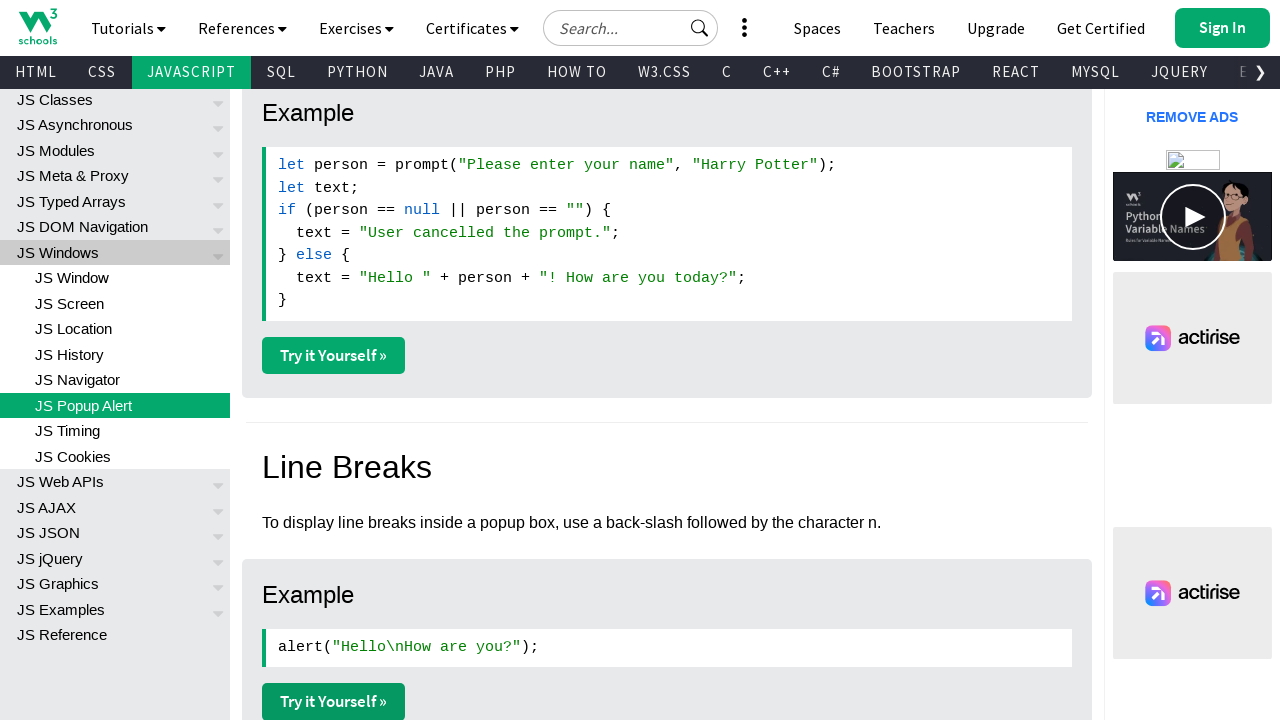

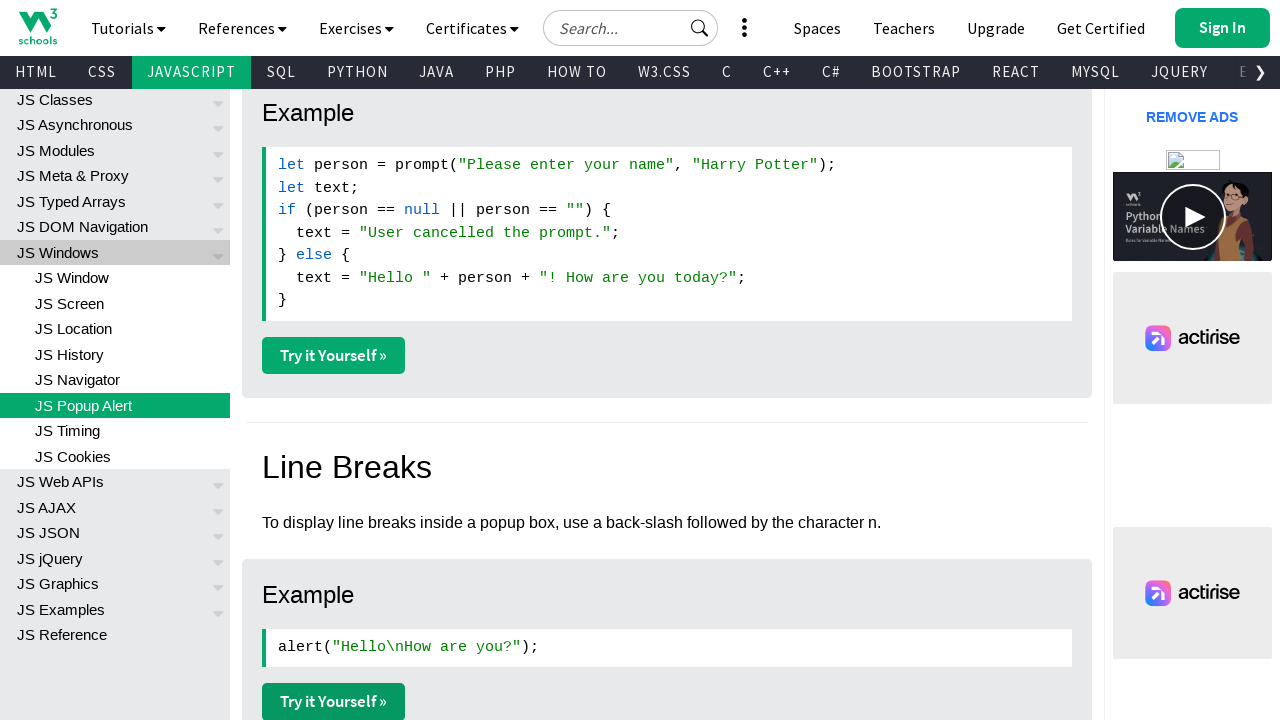